Tests the subscription functionality by scrolling to footer, entering an email address and verifying successful subscription

Starting URL: http://automationexercise.com

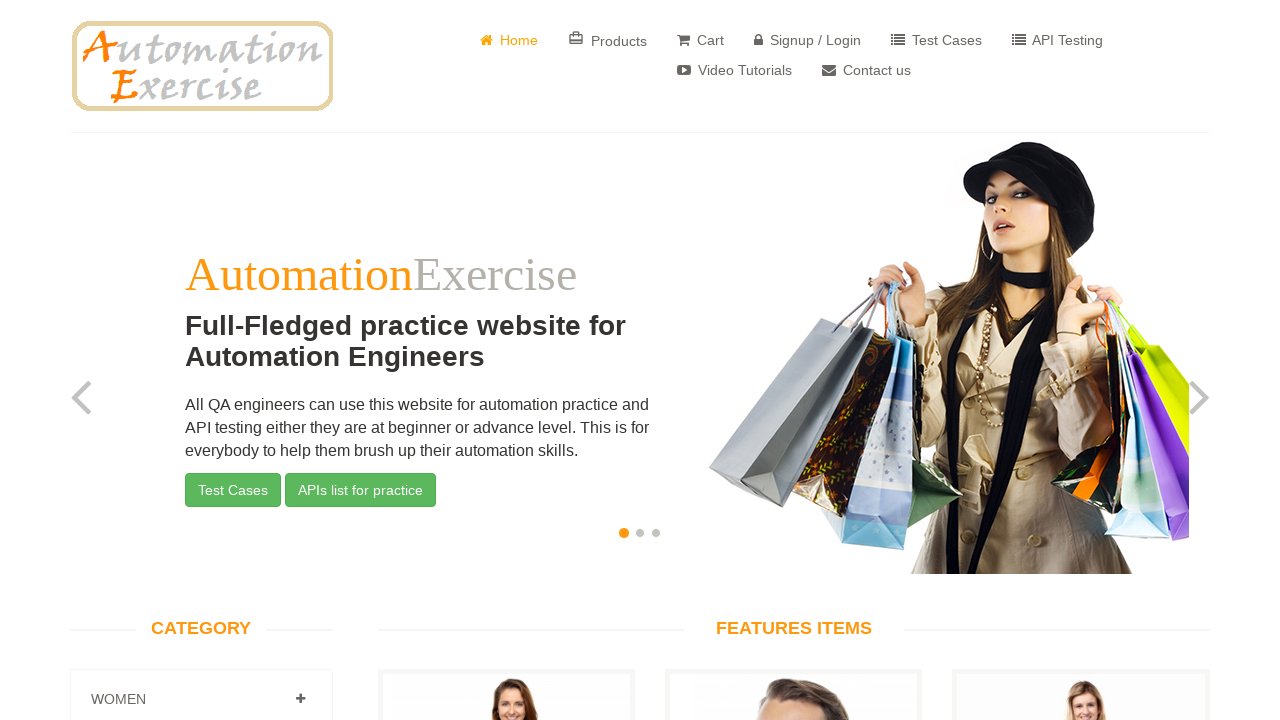

Home page loaded and body element is visible
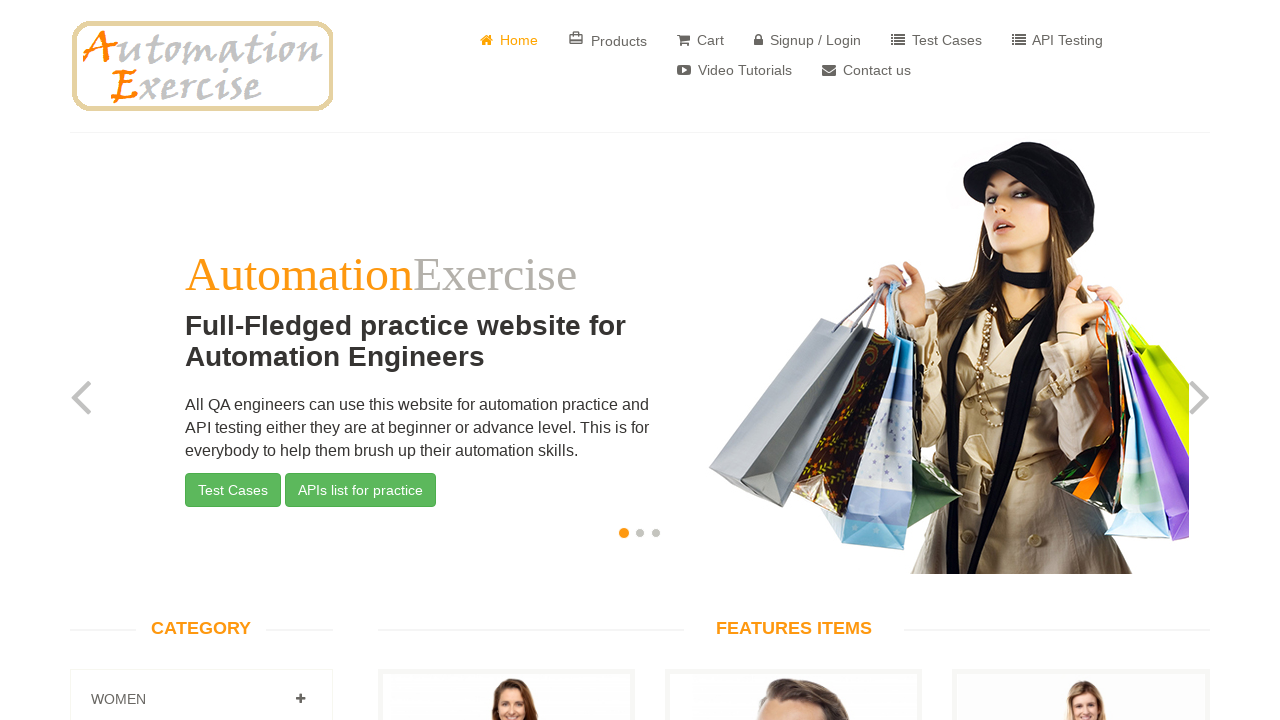

Scrolled to footer using End key
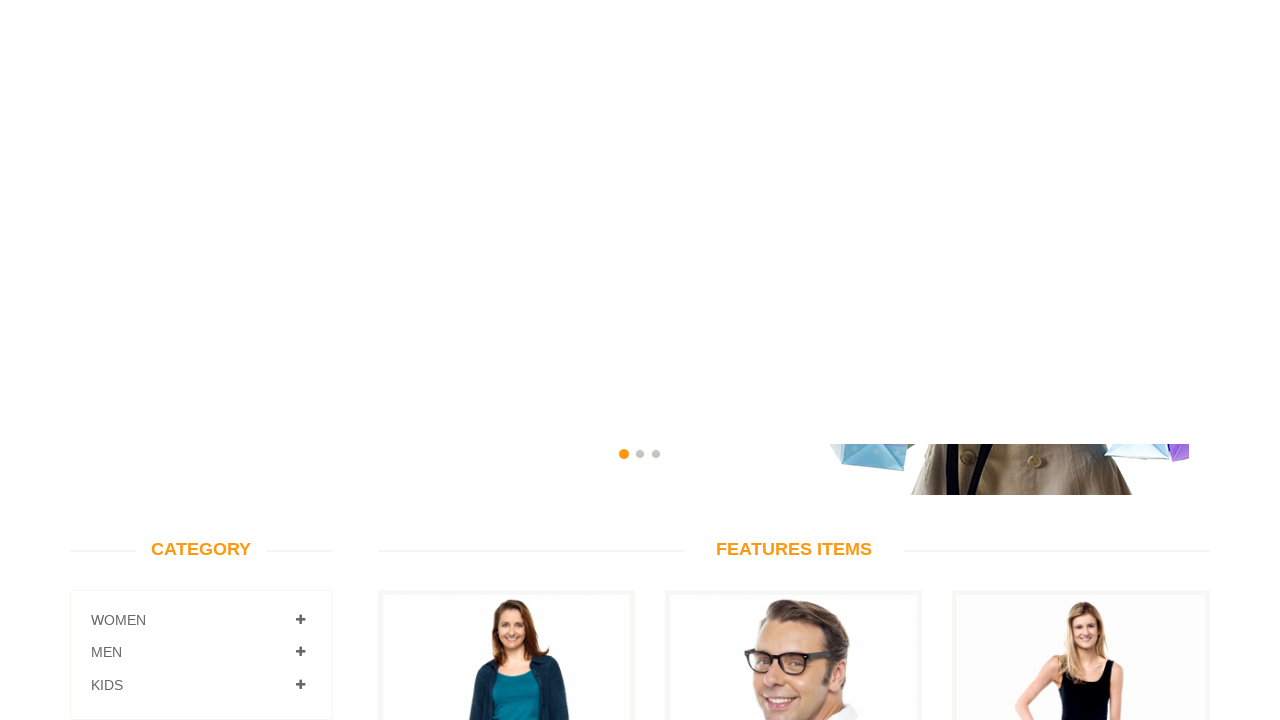

Subscription heading is visible in footer
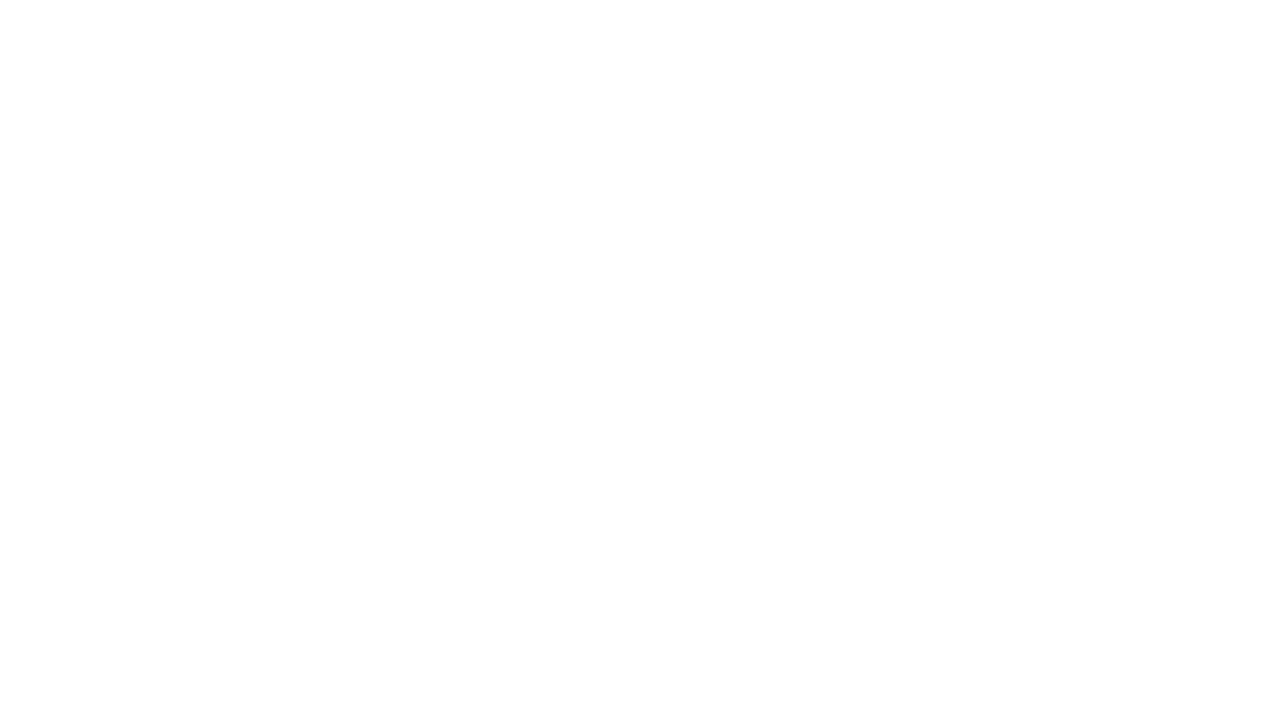

Entered email address 'testuser347@example.com' in subscription field on //input[@id='susbscribe_email']
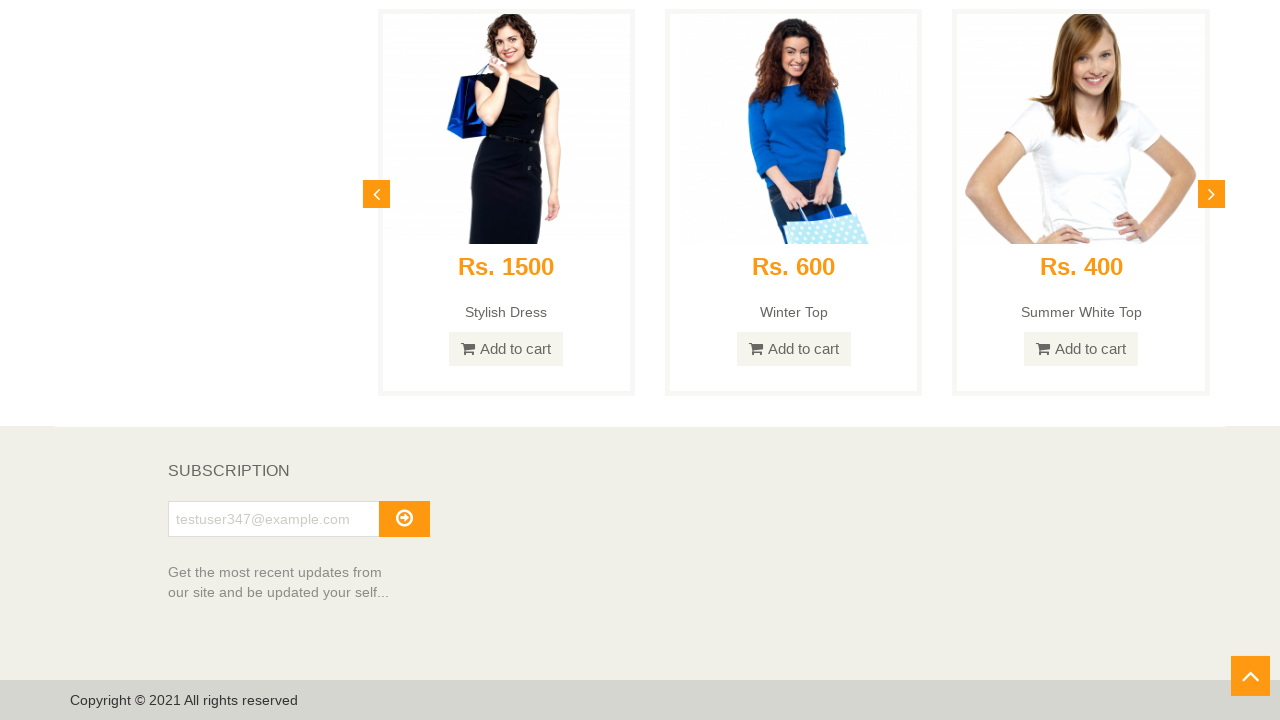

Clicked subscribe button at (404, 518) on xpath=//i[@class='fa fa-arrow-circle-o-right']
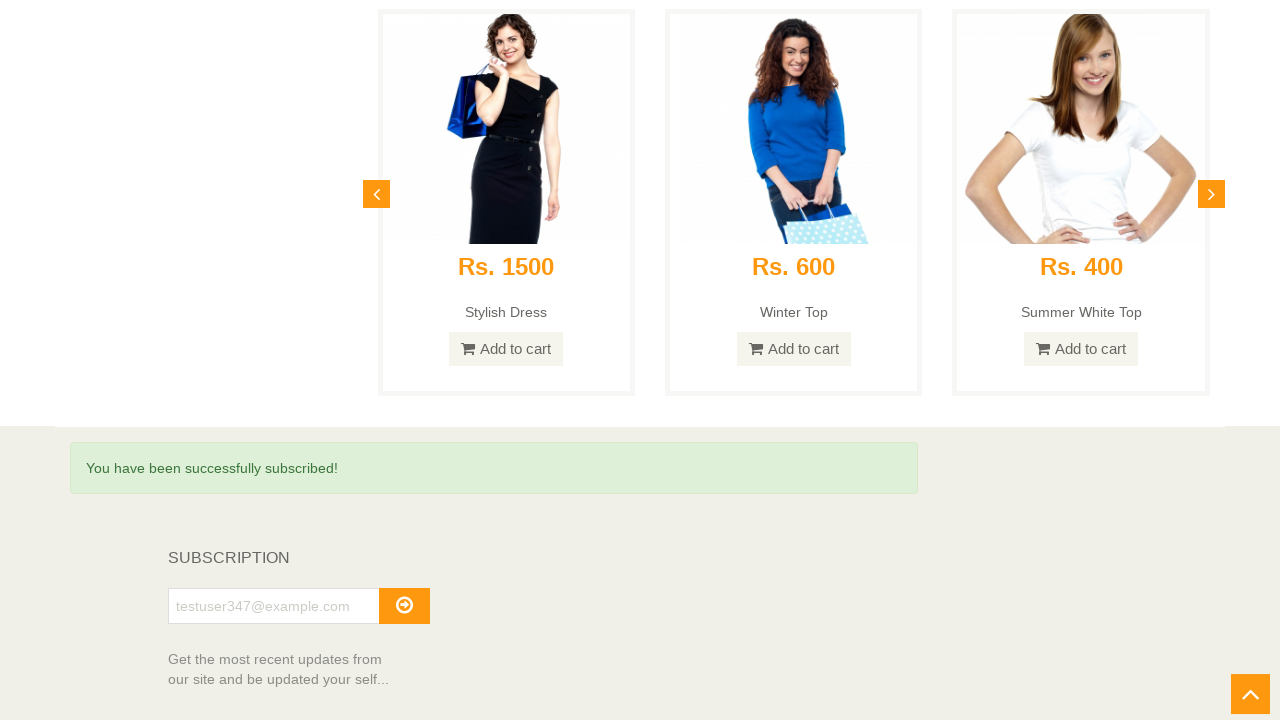

Subscription success message is displayed
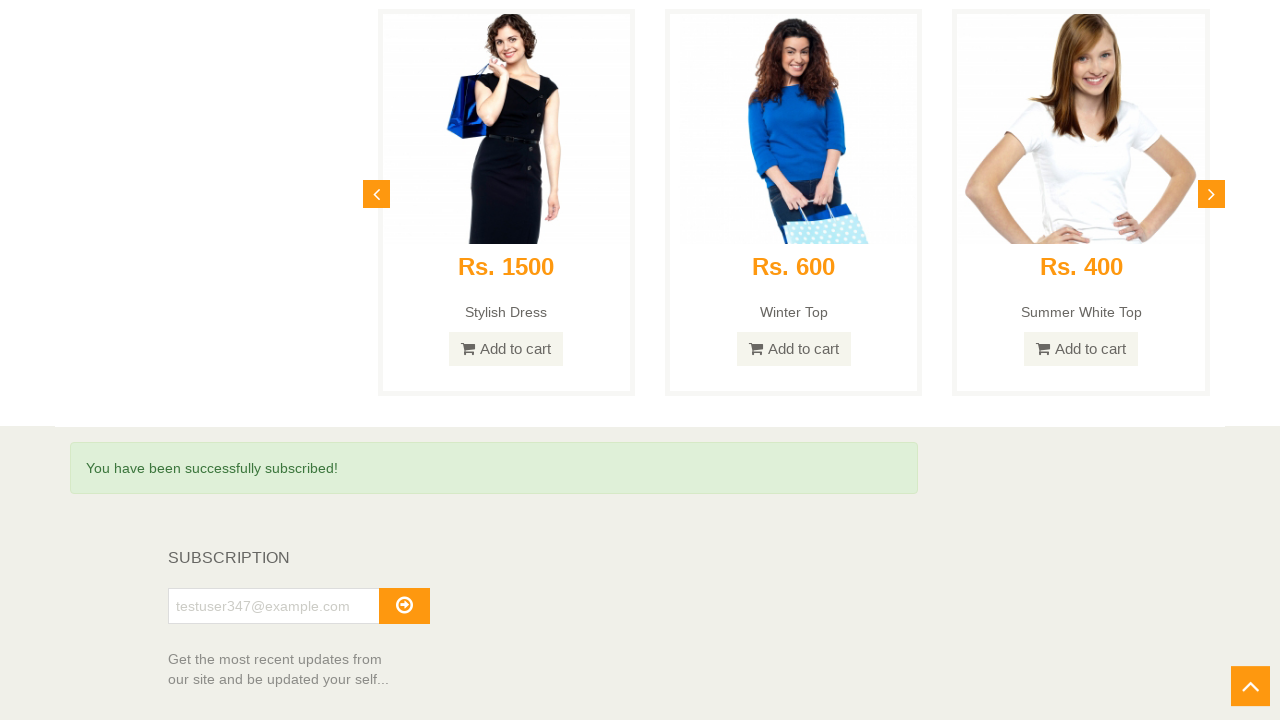

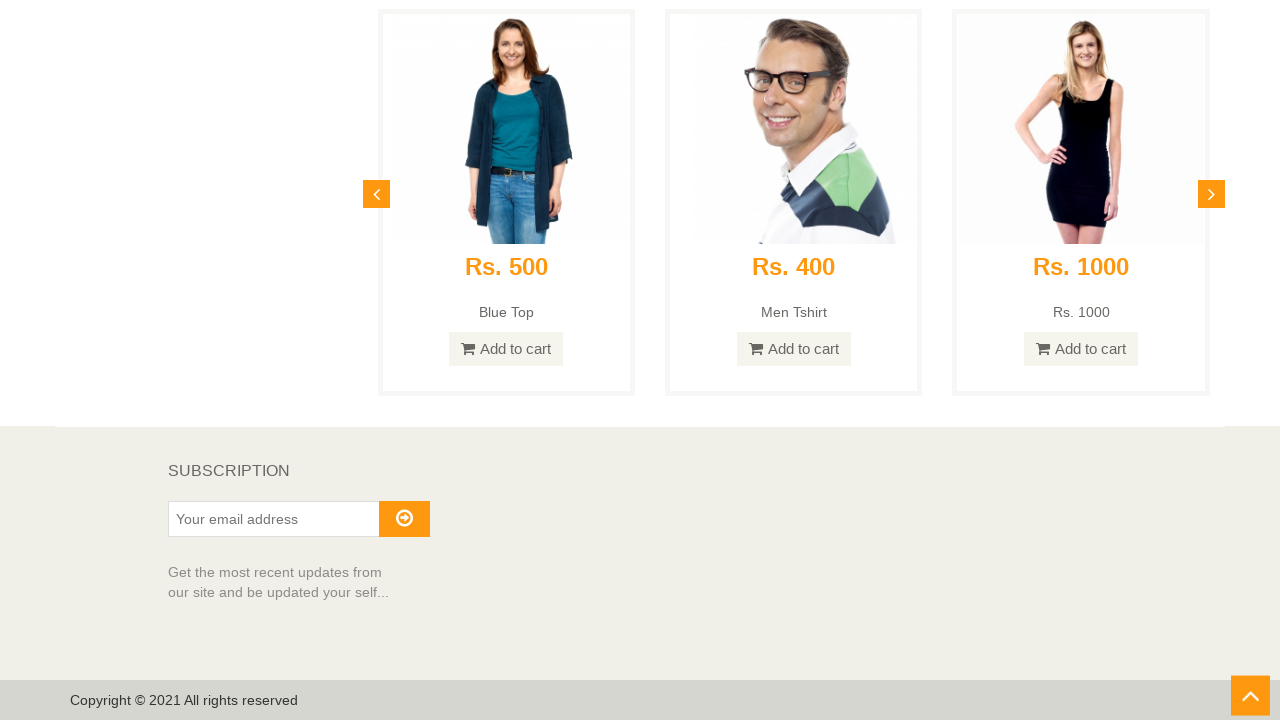